Tests a practice form by filling out name, email, password fields, selecting gender from dropdown, choosing employee status, and submitting the form to verify success message appears

Starting URL: https://rahulshettyacademy.com/angularpractice/

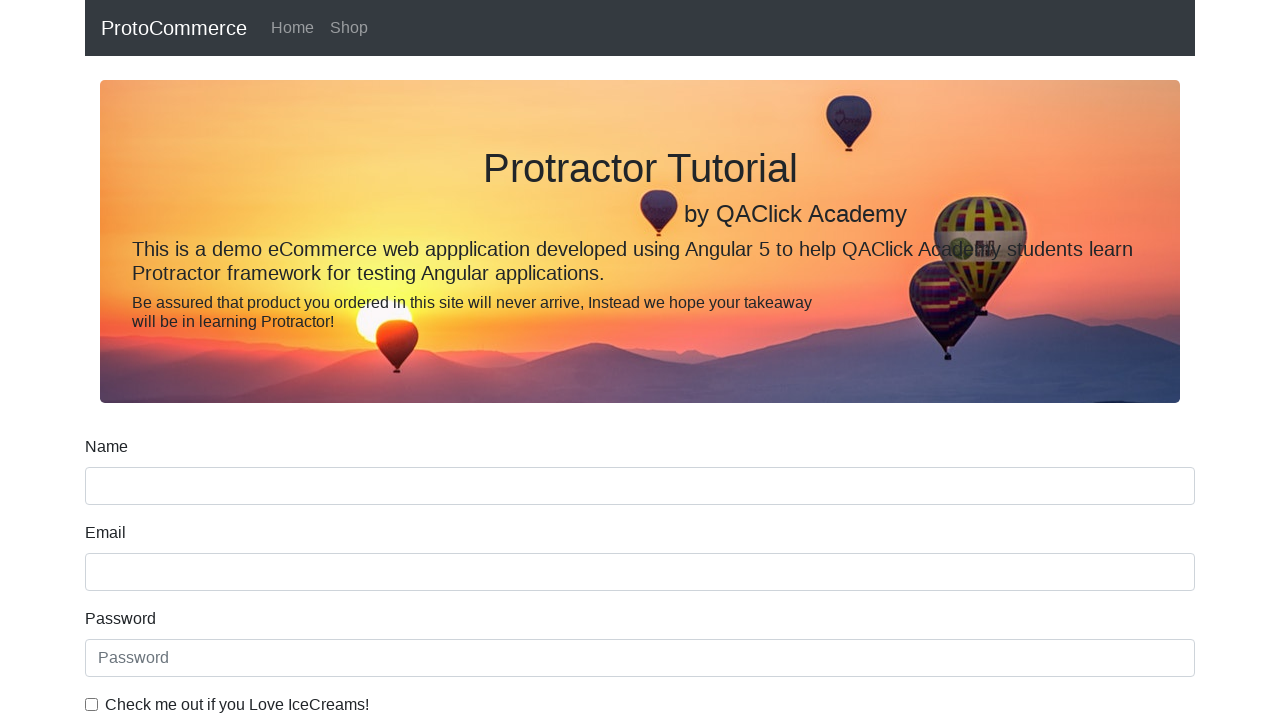

Filled name field with 'James' on input[name='name']
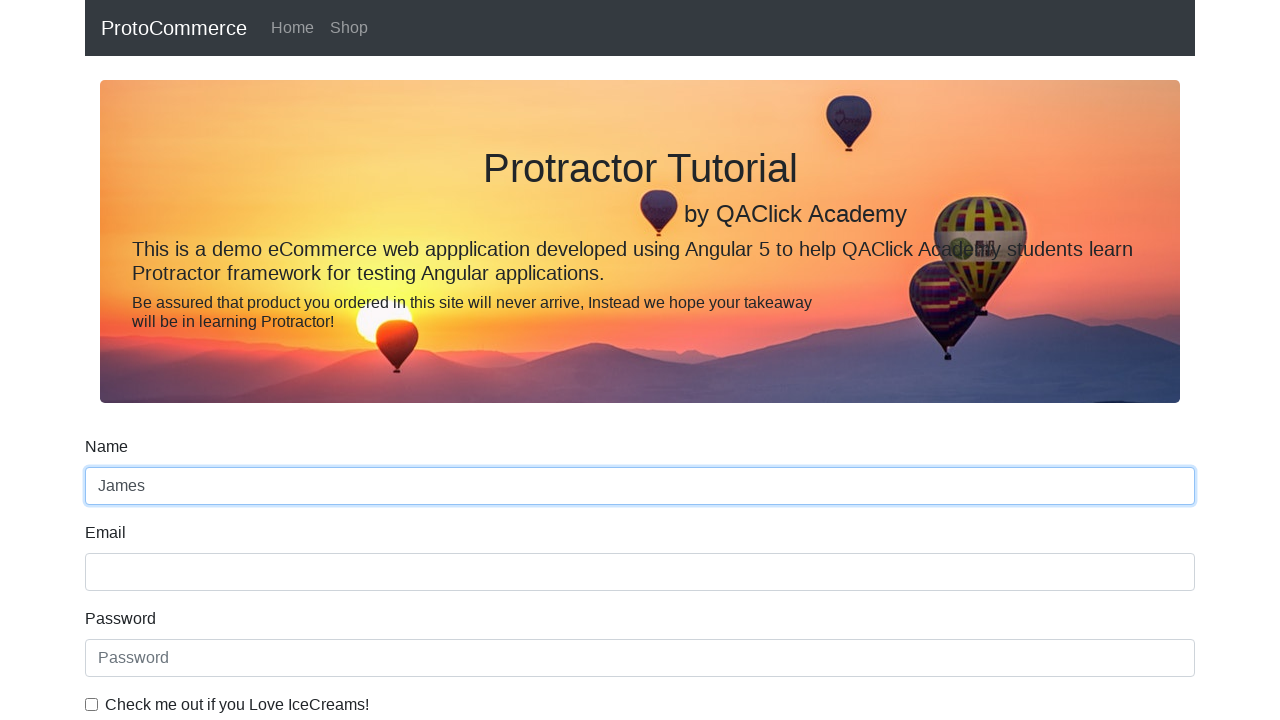

Filled email field with 'test_email@xyz.com' on input[name='email']
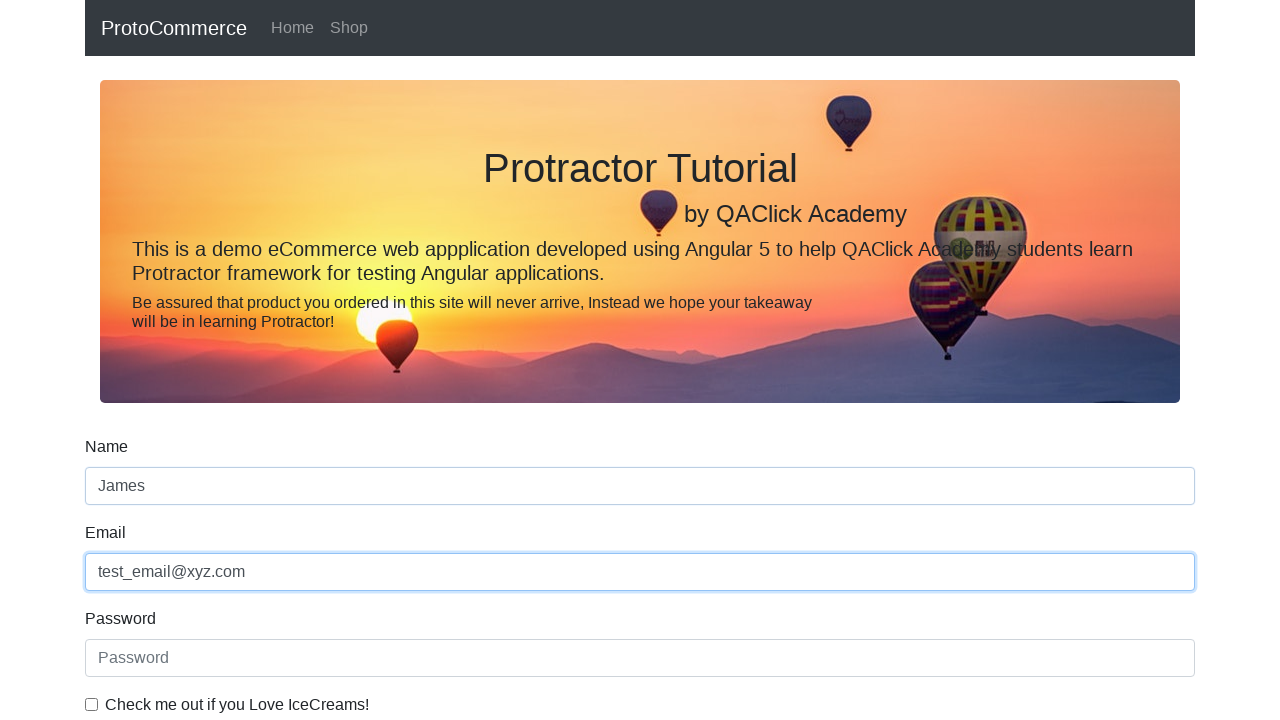

Filled password field with 'test_pass' on #exampleInputPassword1
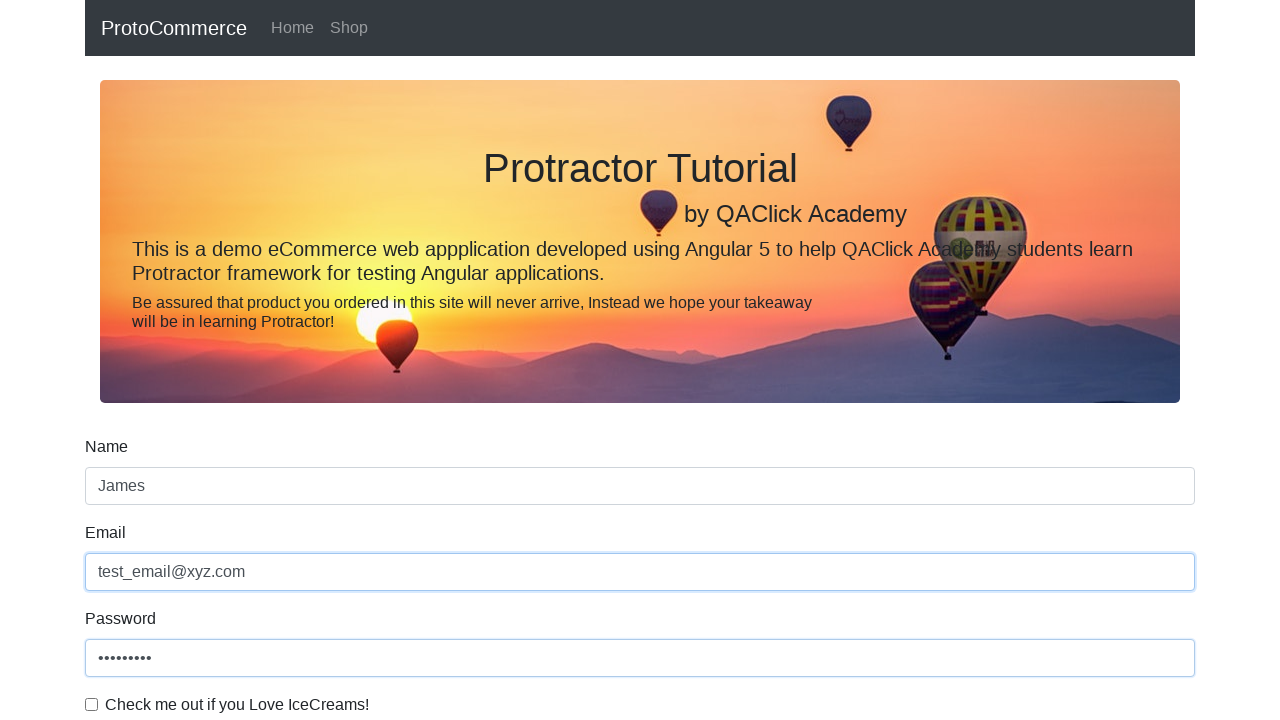

Clicked checkbox under password field at (92, 704) on input#exampleCheck1
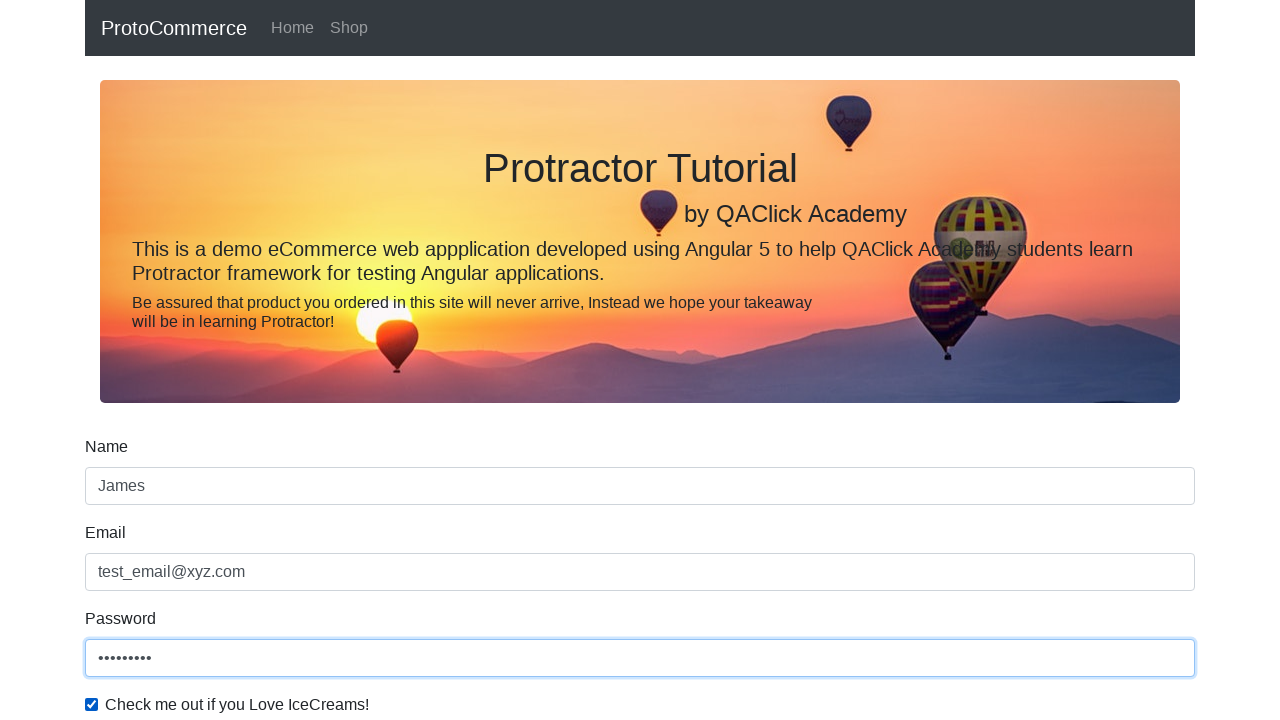

Selected gender from dropdown (Male) on #exampleFormControlSelect1
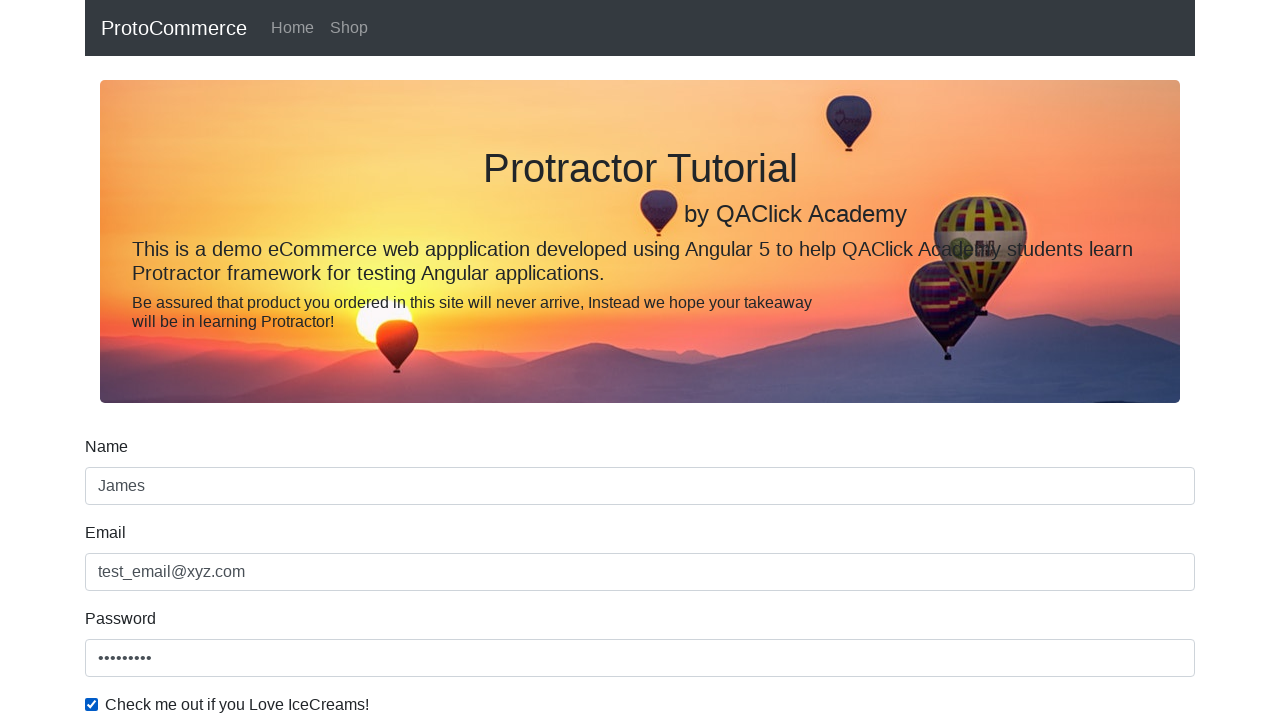

Clicked employee status radio button at (238, 360) on #inlineRadio1
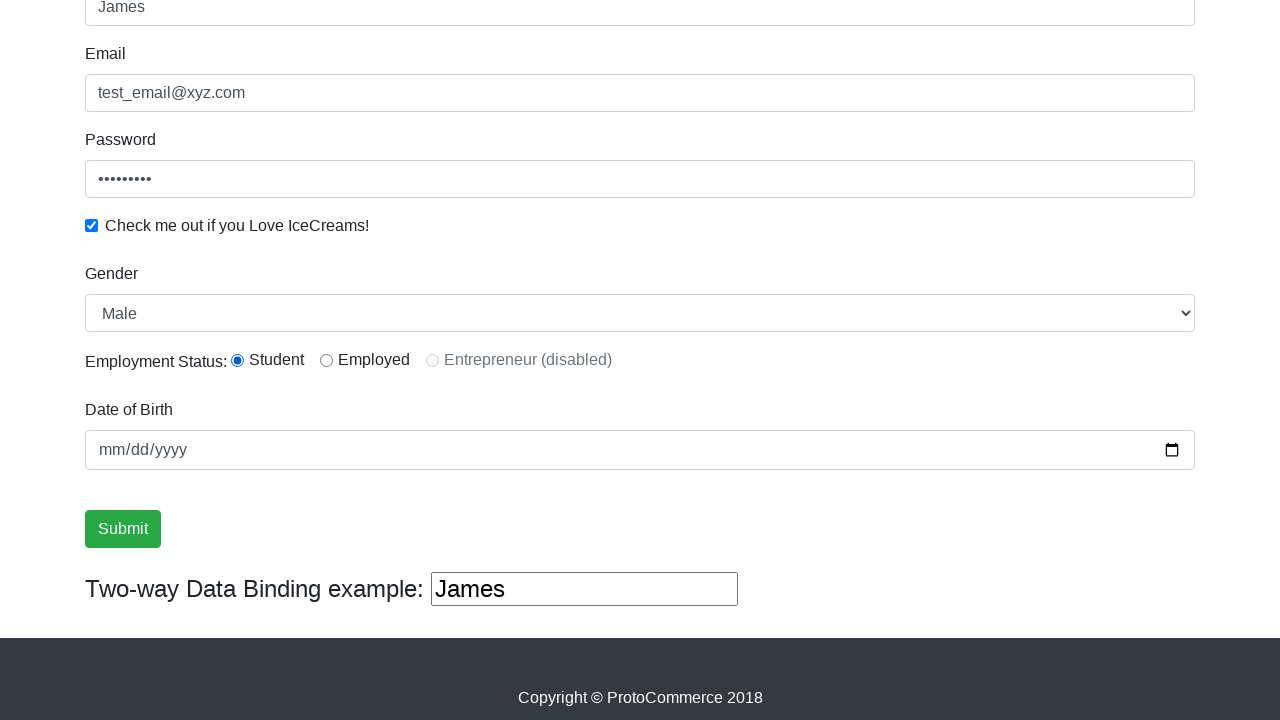

Clicked submit button at (123, 529) on input[type='submit']
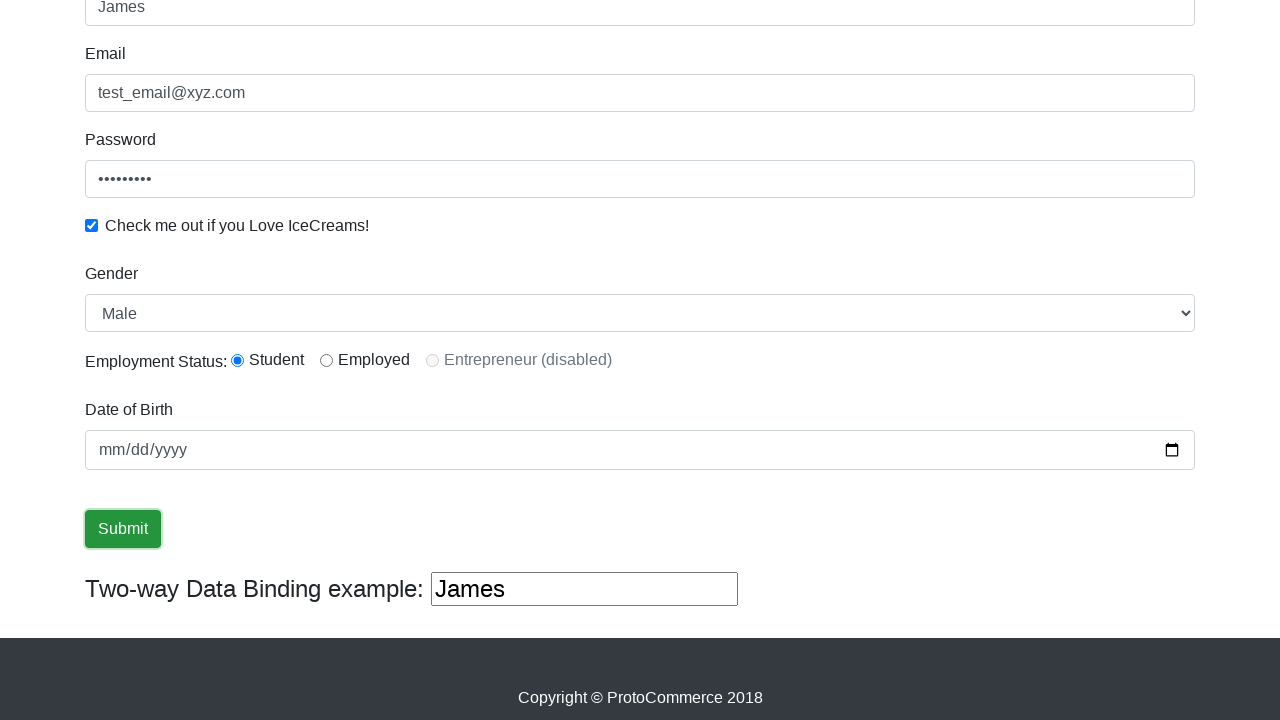

Success message element loaded
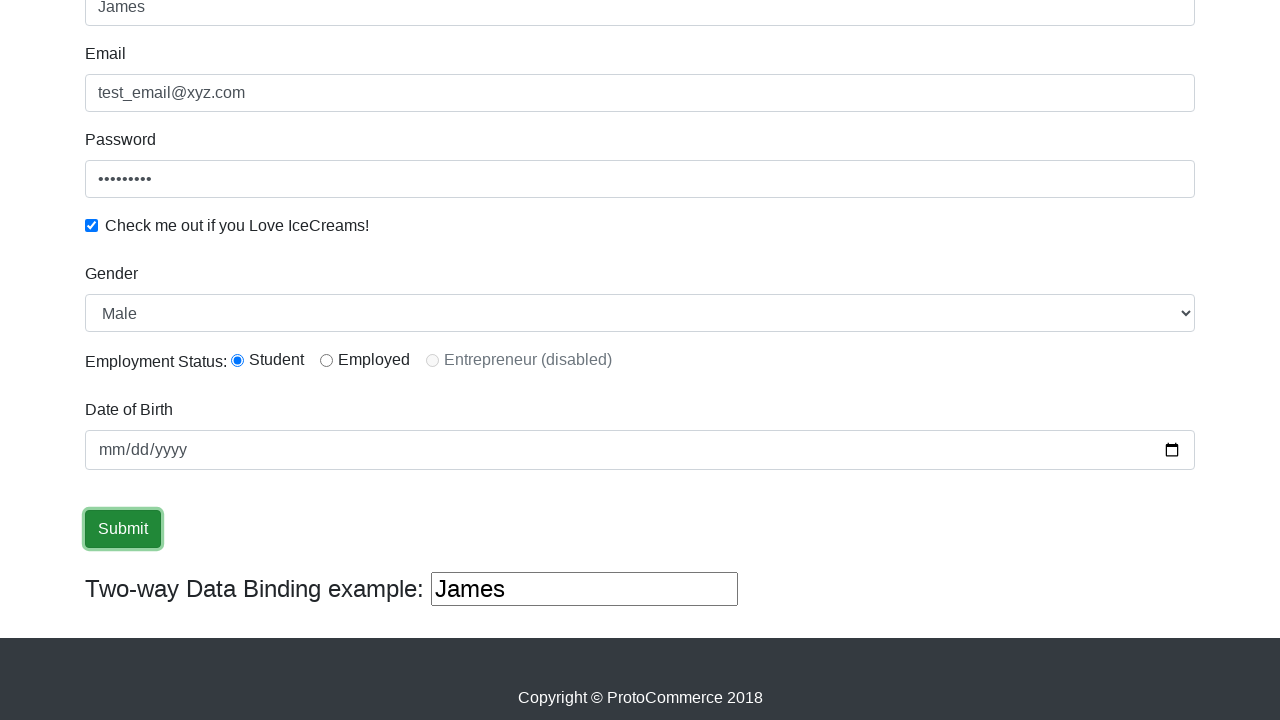

Retrieved success message text
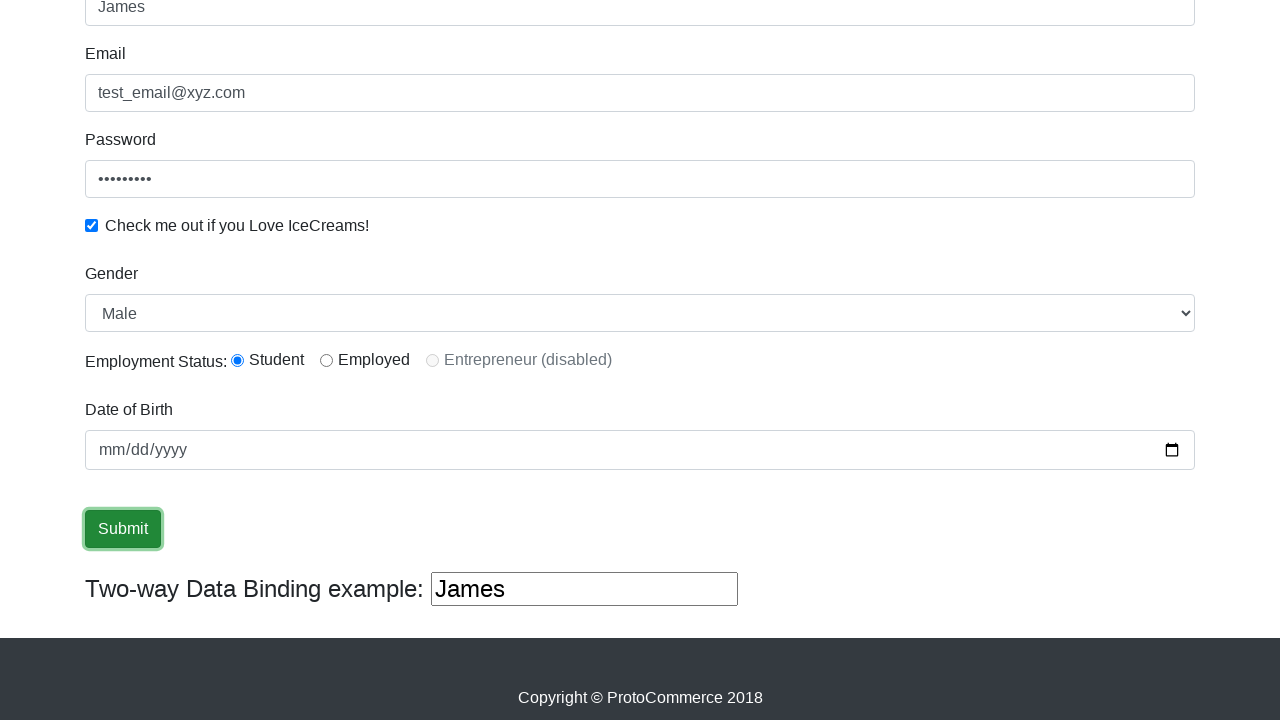

Verified 'Success' text appears in success message
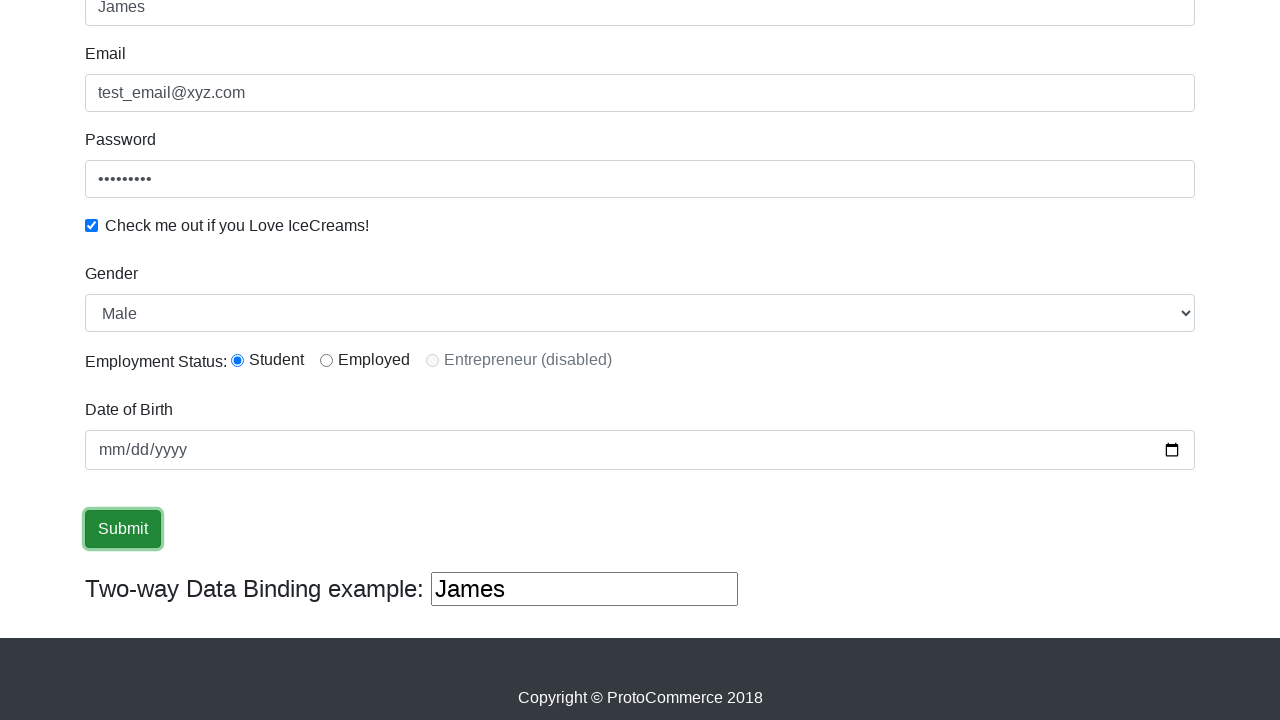

Filled two-way data binding field with ' Bond' on (//input[@type='text'])[3]
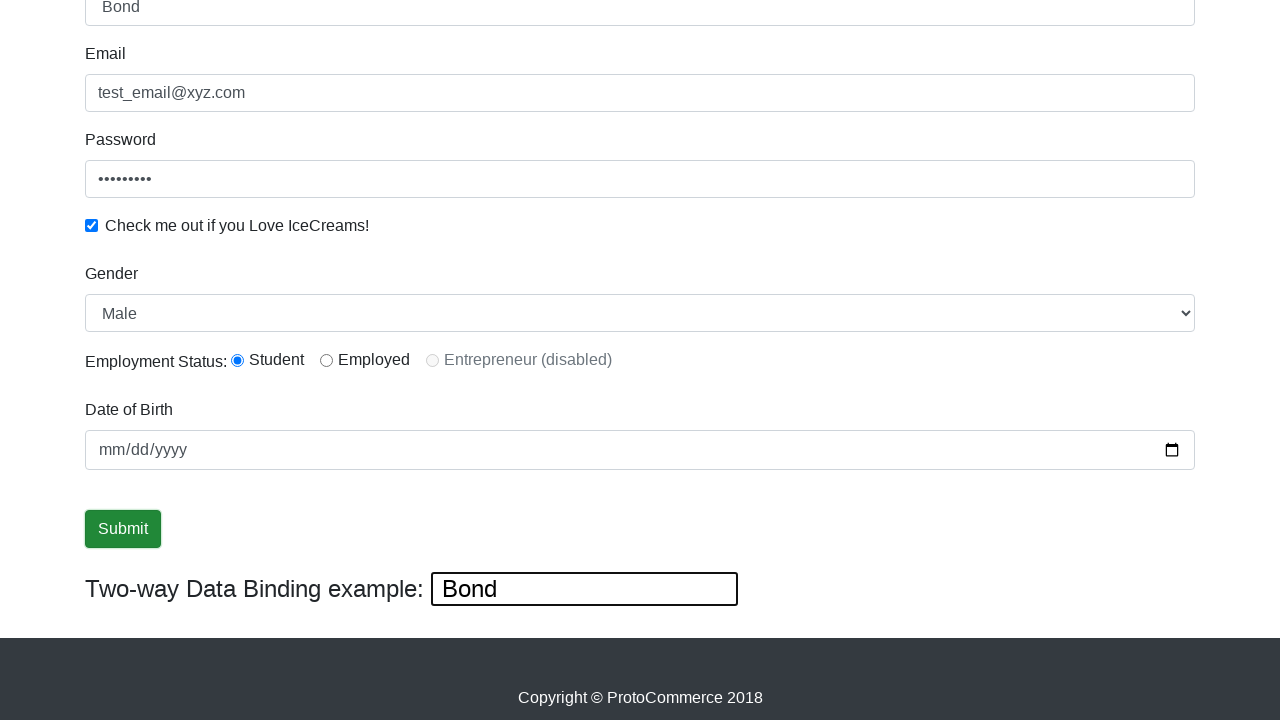

Cleared two-way data binding field on (//input[@type='text'])[3]
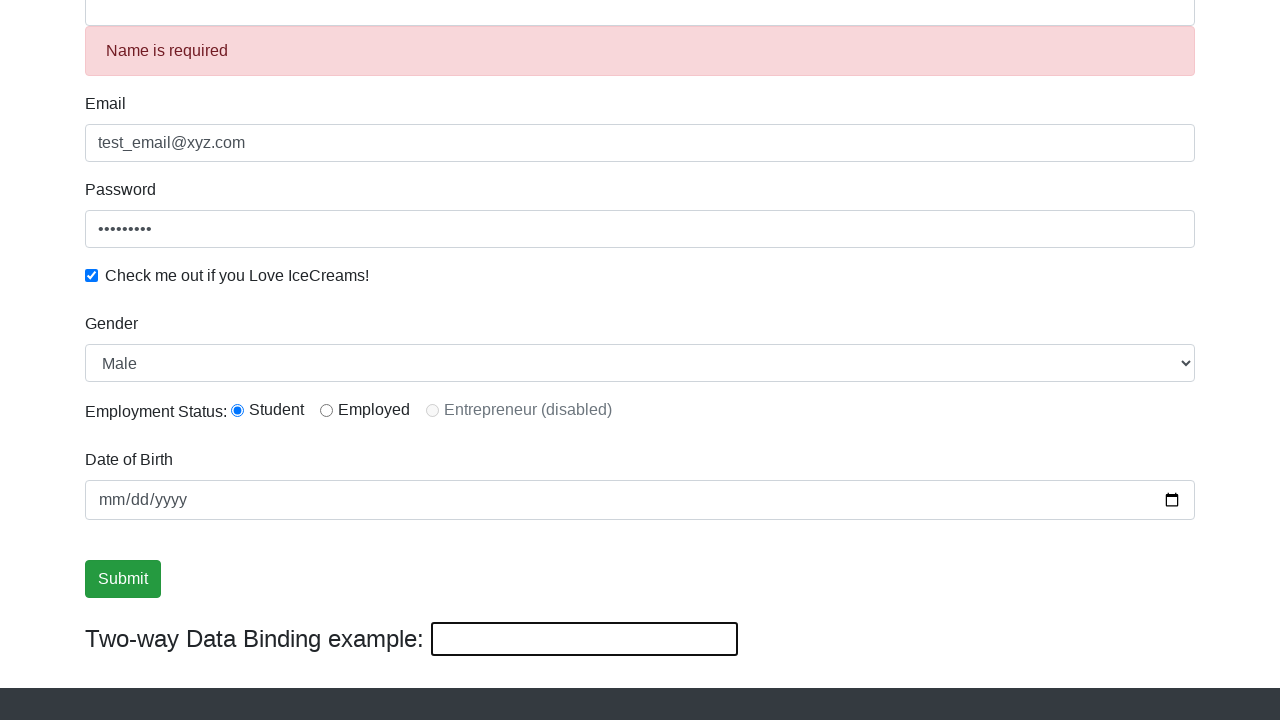

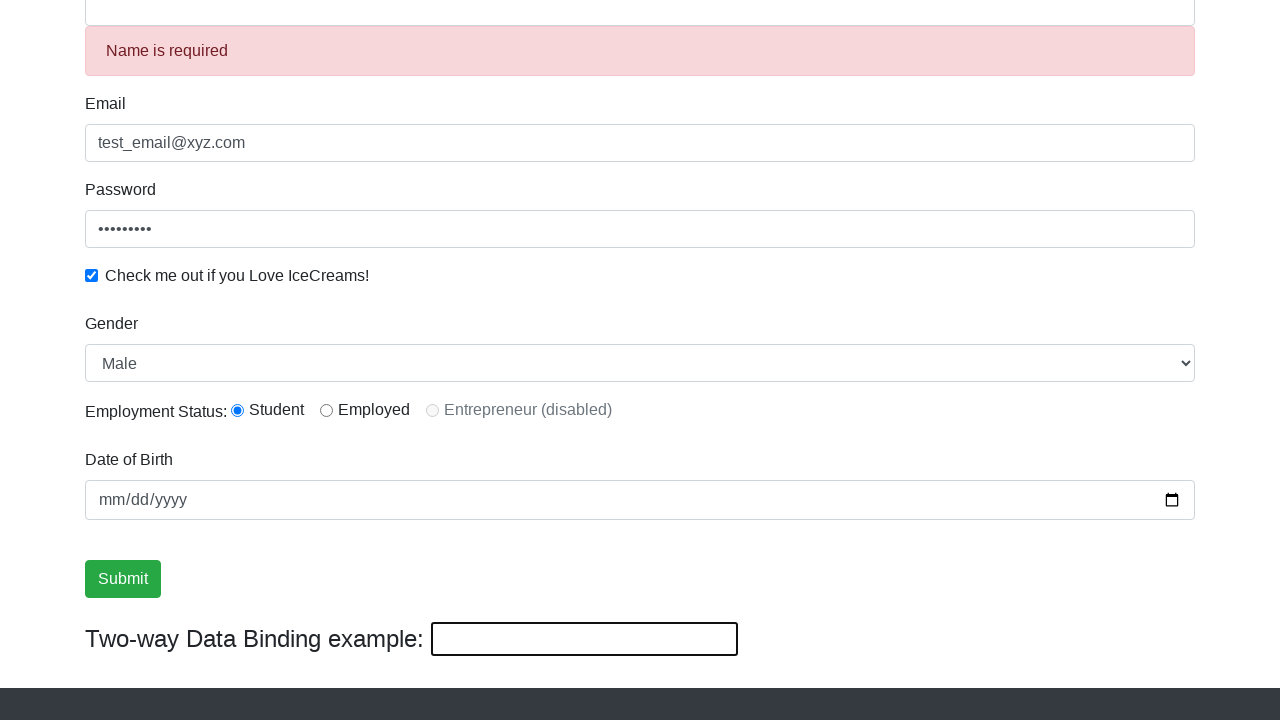